Tests dynamic controls by clicking Remove button, verifying "It's gone!" message appears, then clicking Add button and verifying "It's back!" message appears.

Starting URL: https://the-internet.herokuapp.com/dynamic_controls

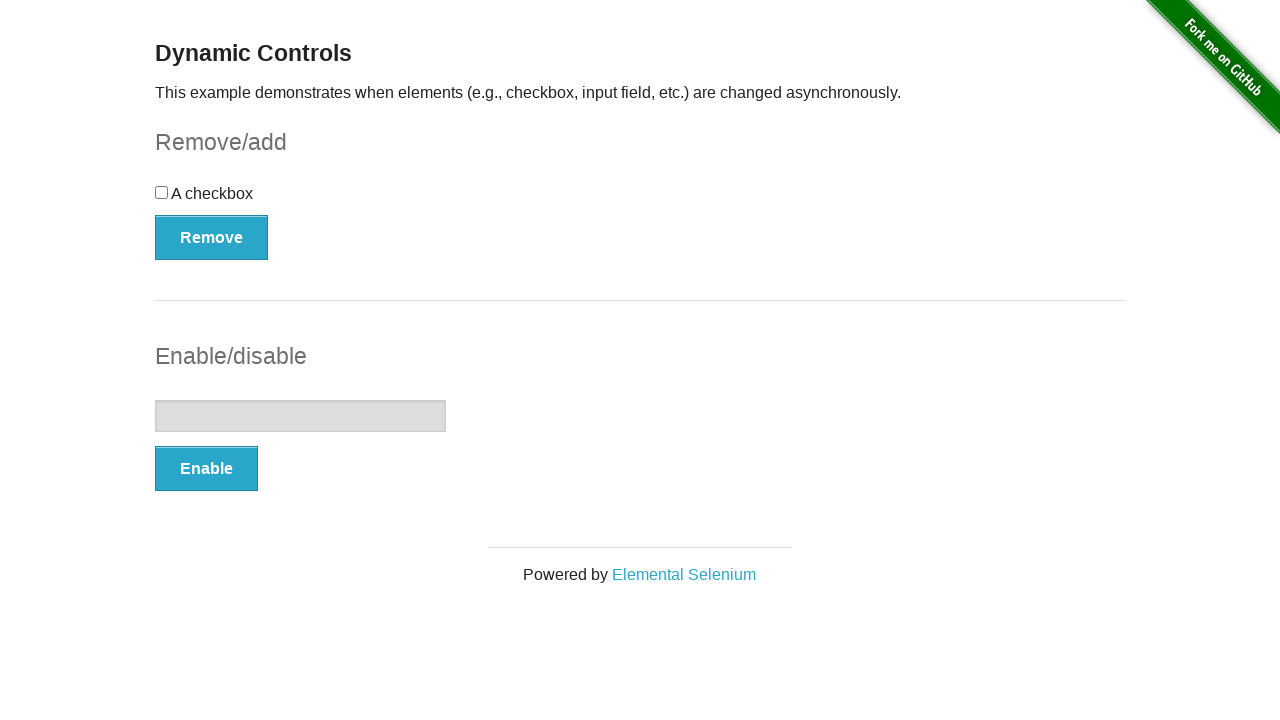

Navigated to dynamic controls page
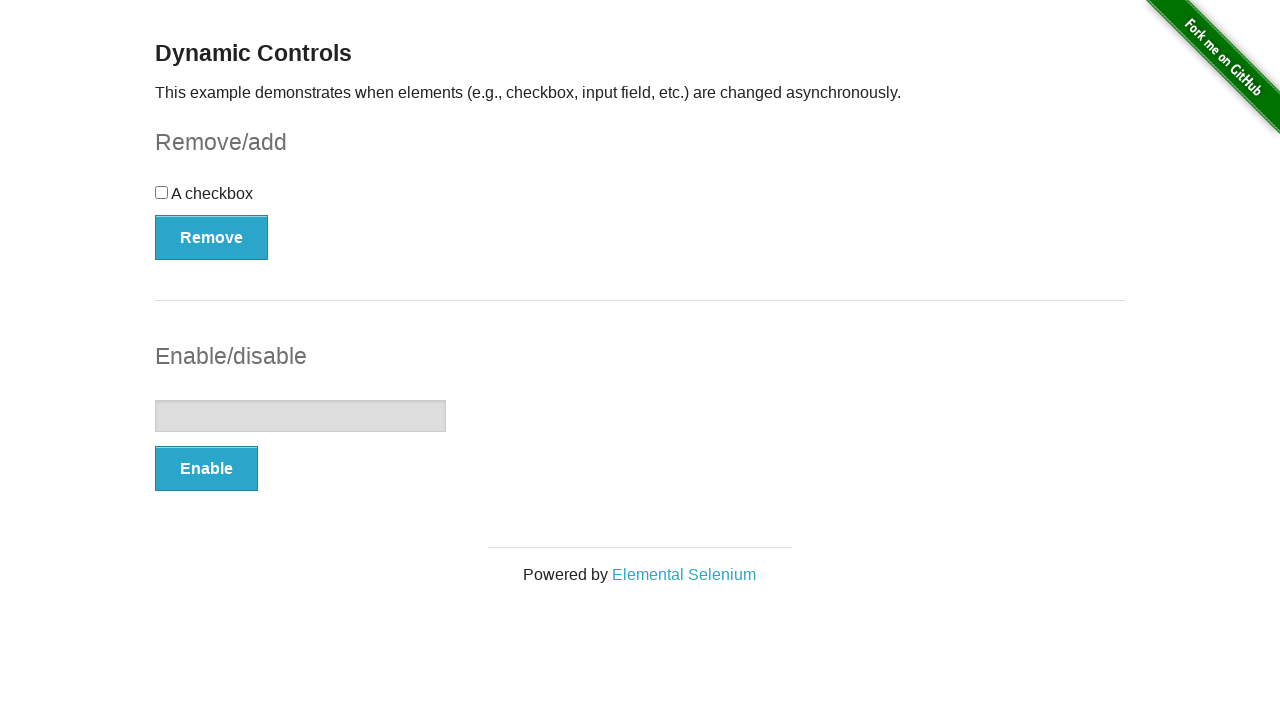

Clicked Remove button at (212, 237) on xpath=//*[text()='Remove']
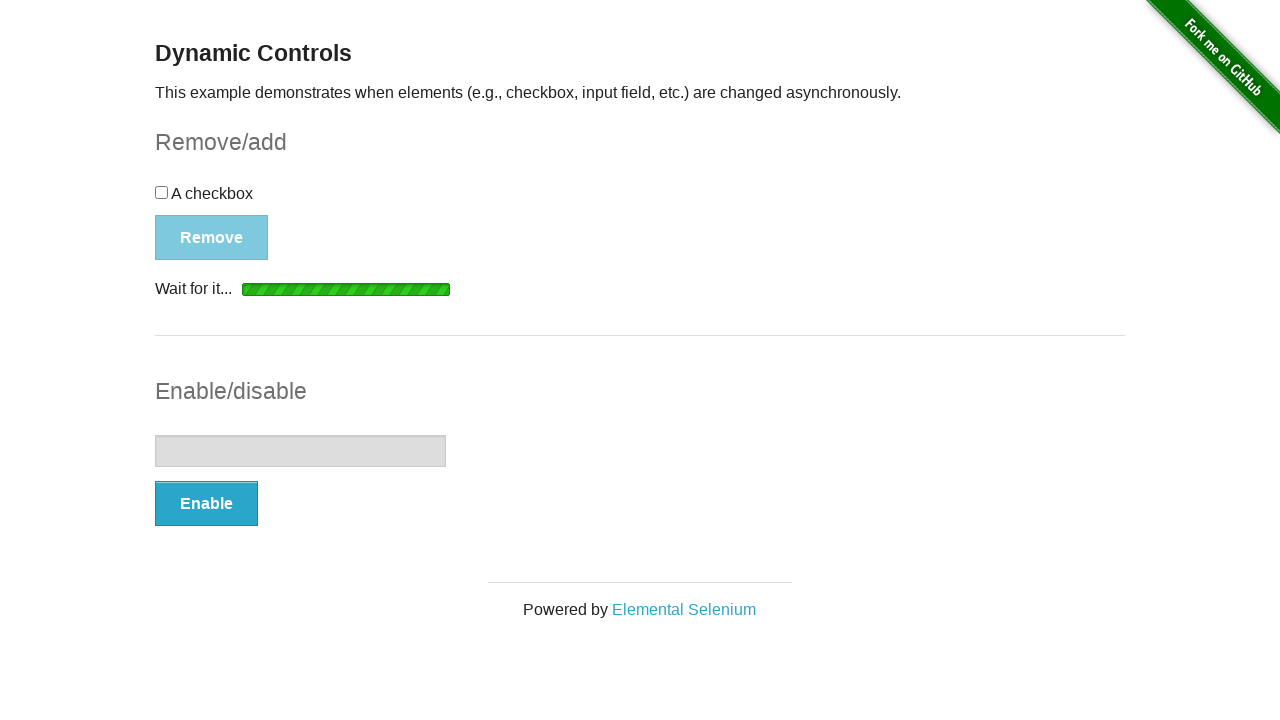

Waited for 'It's gone!' message to appear
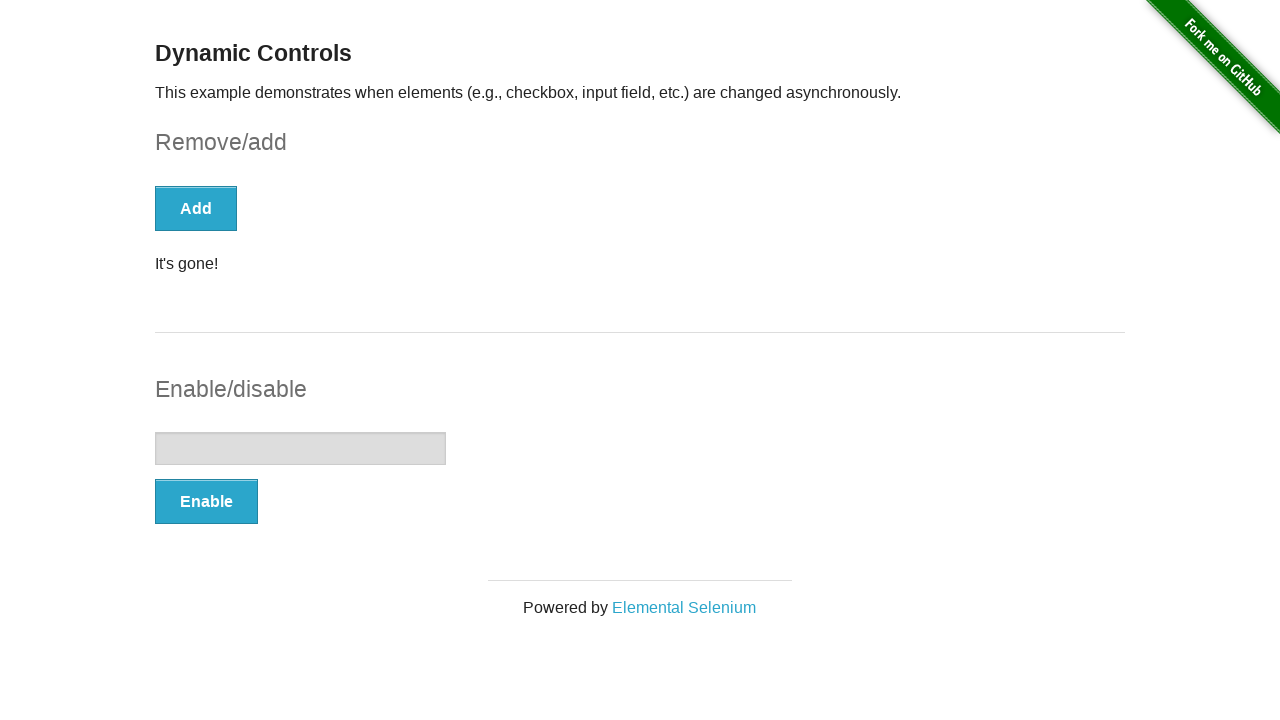

Verified 'It's gone!' message is visible
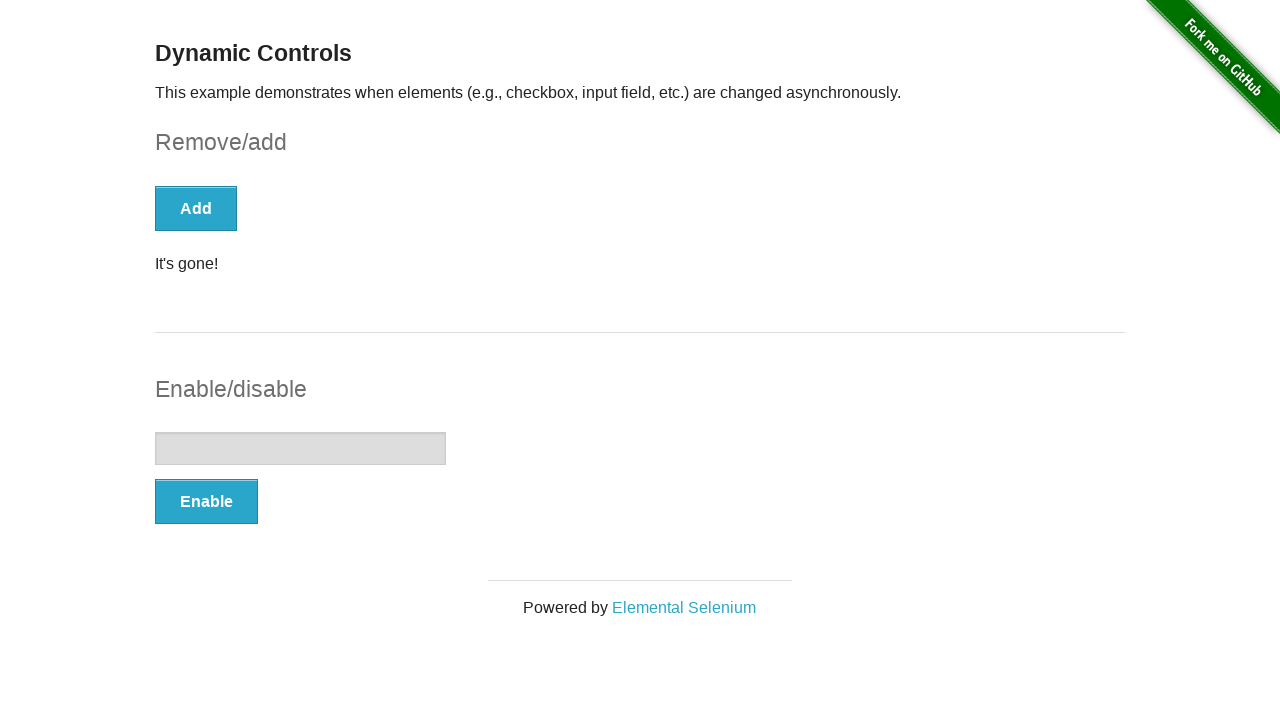

Clicked Add button at (196, 208) on xpath=//*[text()='Add']
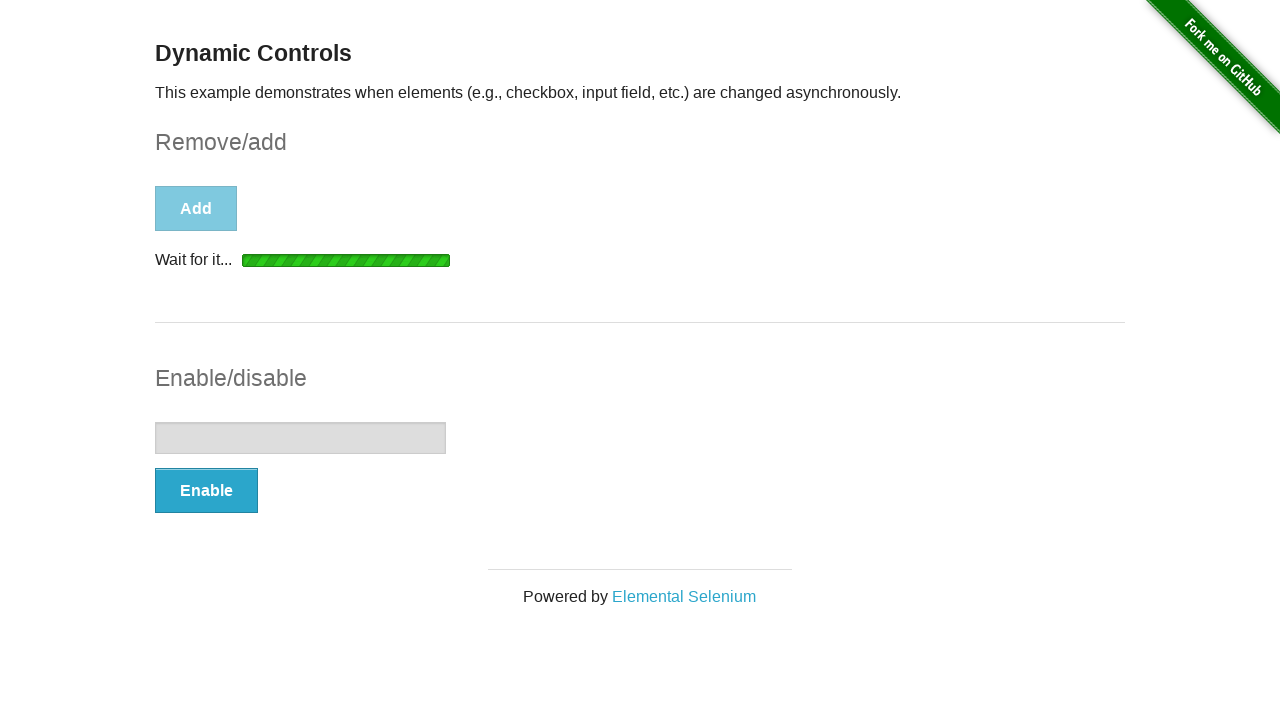

Waited for 'It's back!' message to appear
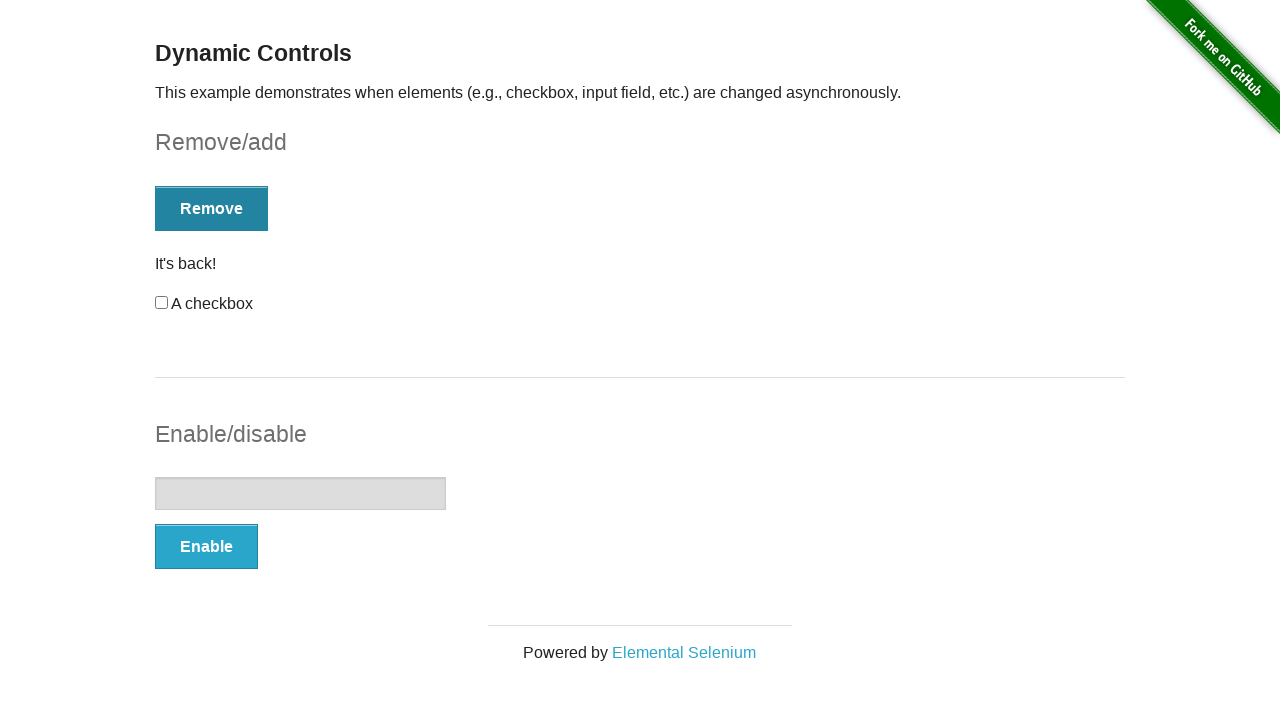

Verified 'It's back!' message is visible
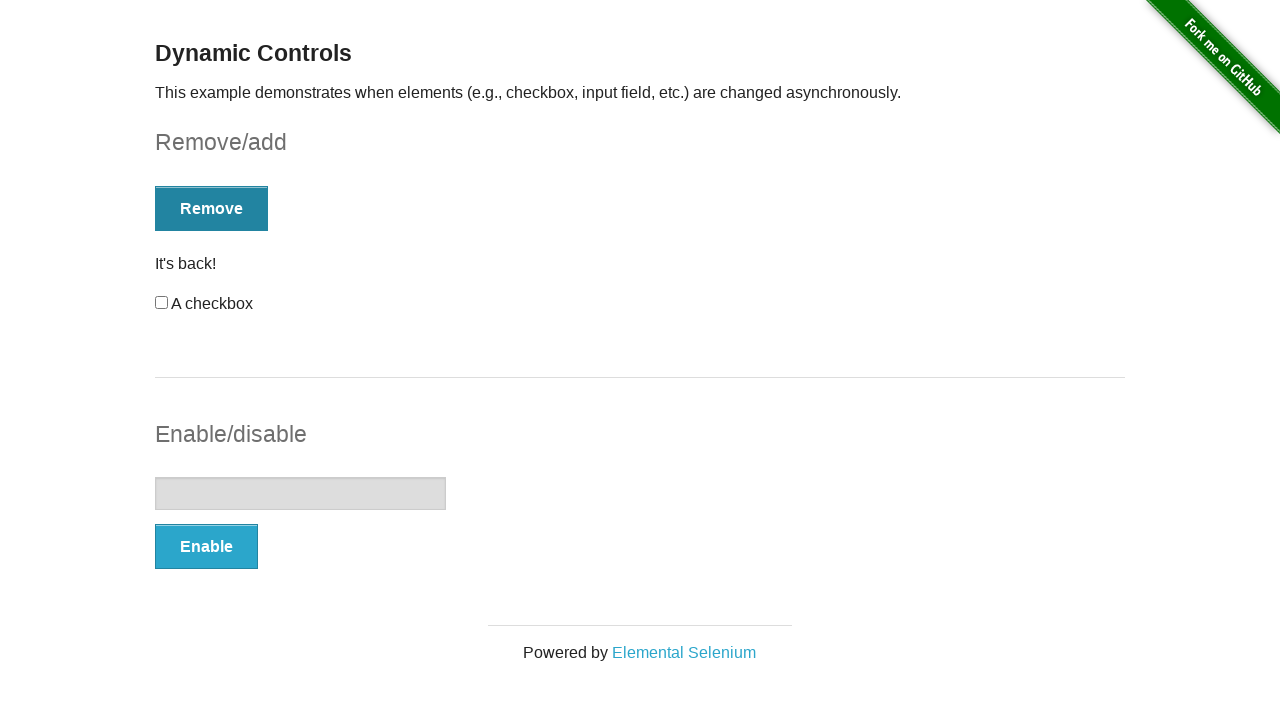

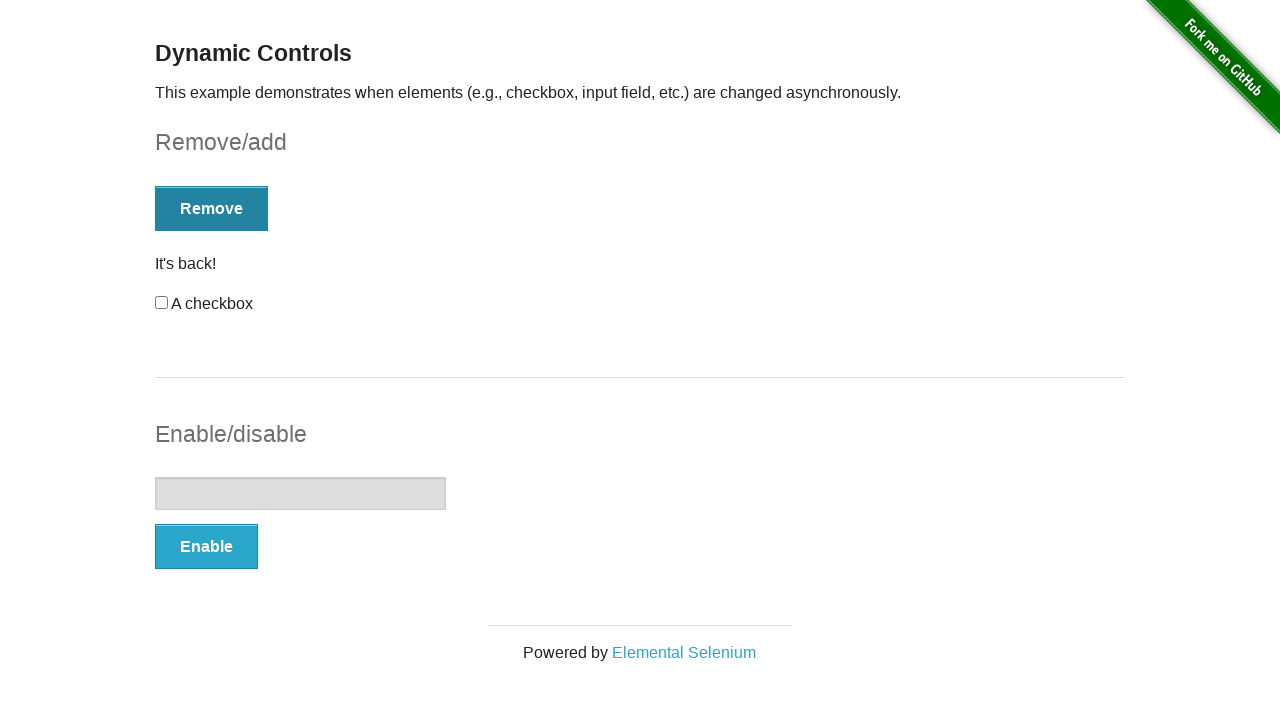